Tests file download functionality by navigating to a download page and clicking on a file link to initiate a download.

Starting URL: https://the-internet.herokuapp.com/download

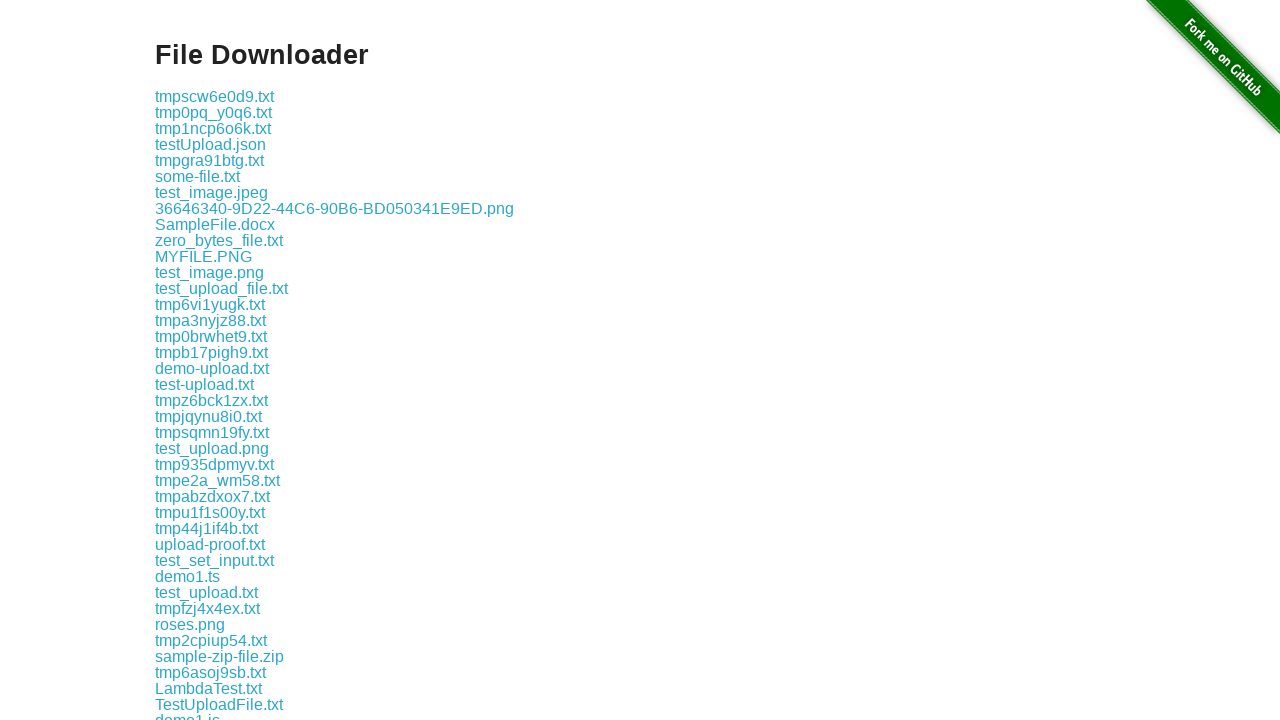

Waited for LambdaTest.txt download link to appear
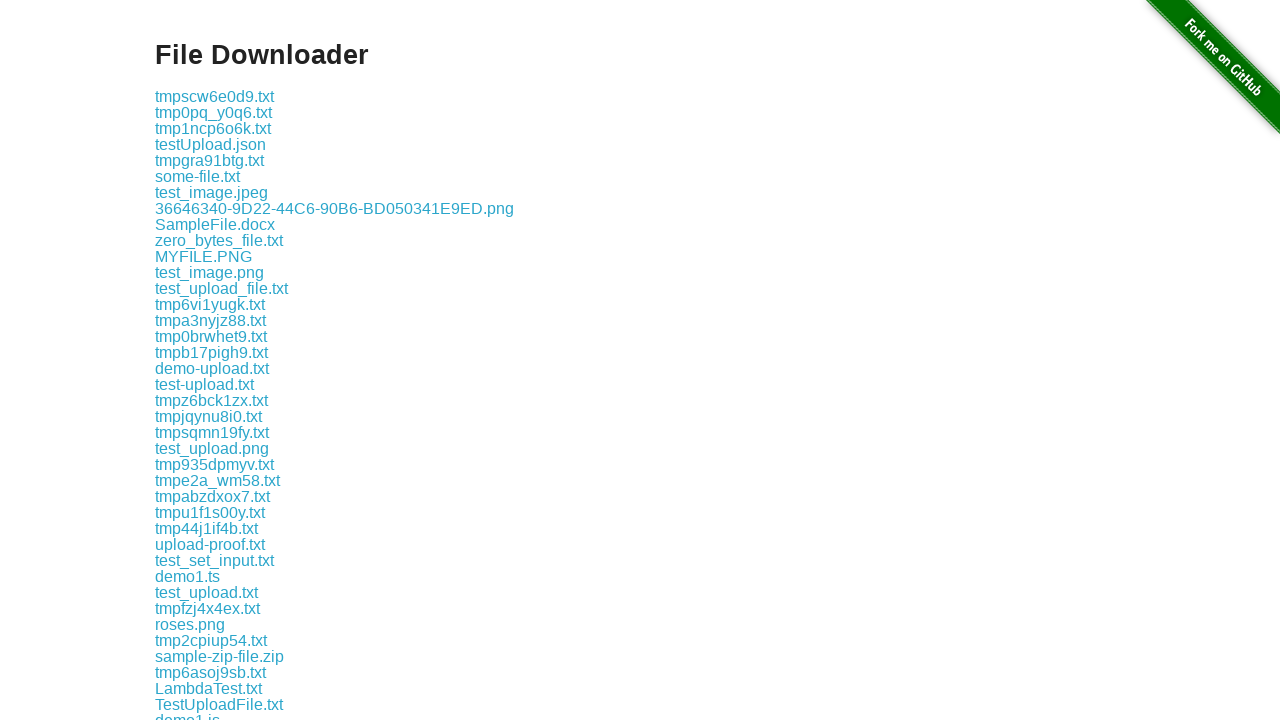

Clicked on LambdaTest.txt download link to initiate file download at (208, 688) on xpath=//a[contains(text(),'LambdaTest.txt')]
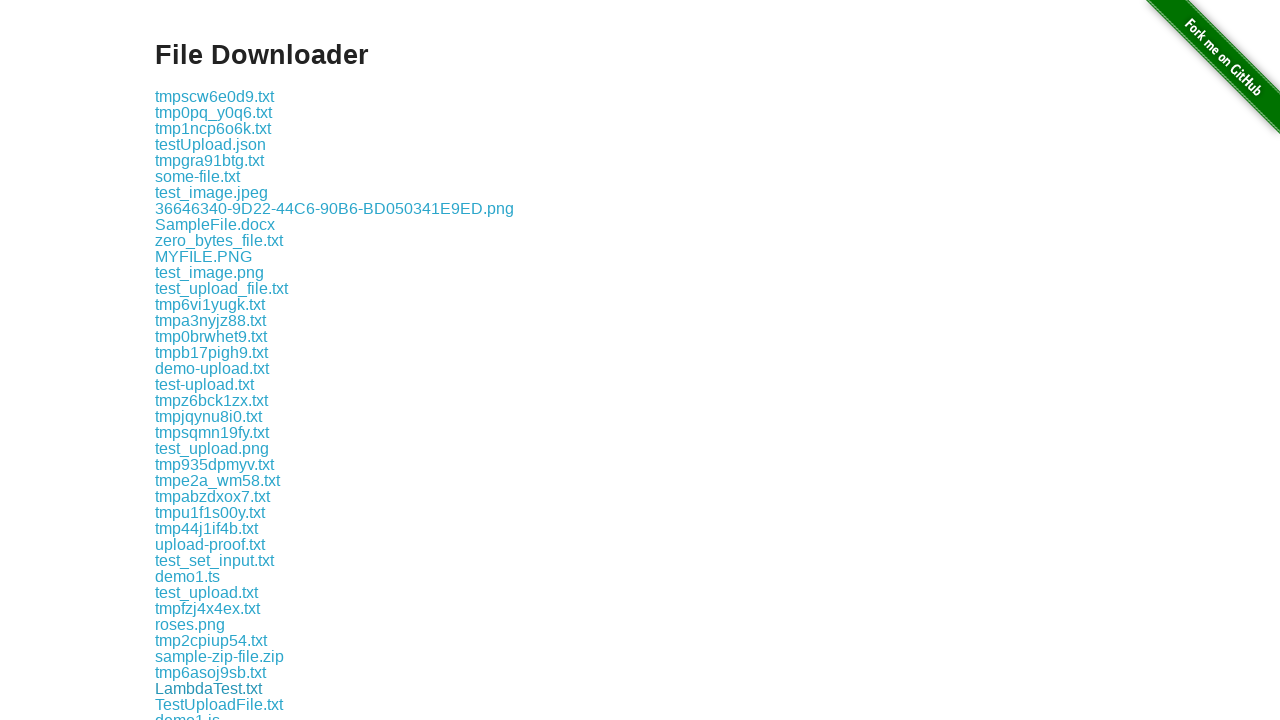

Waited for download to initiate
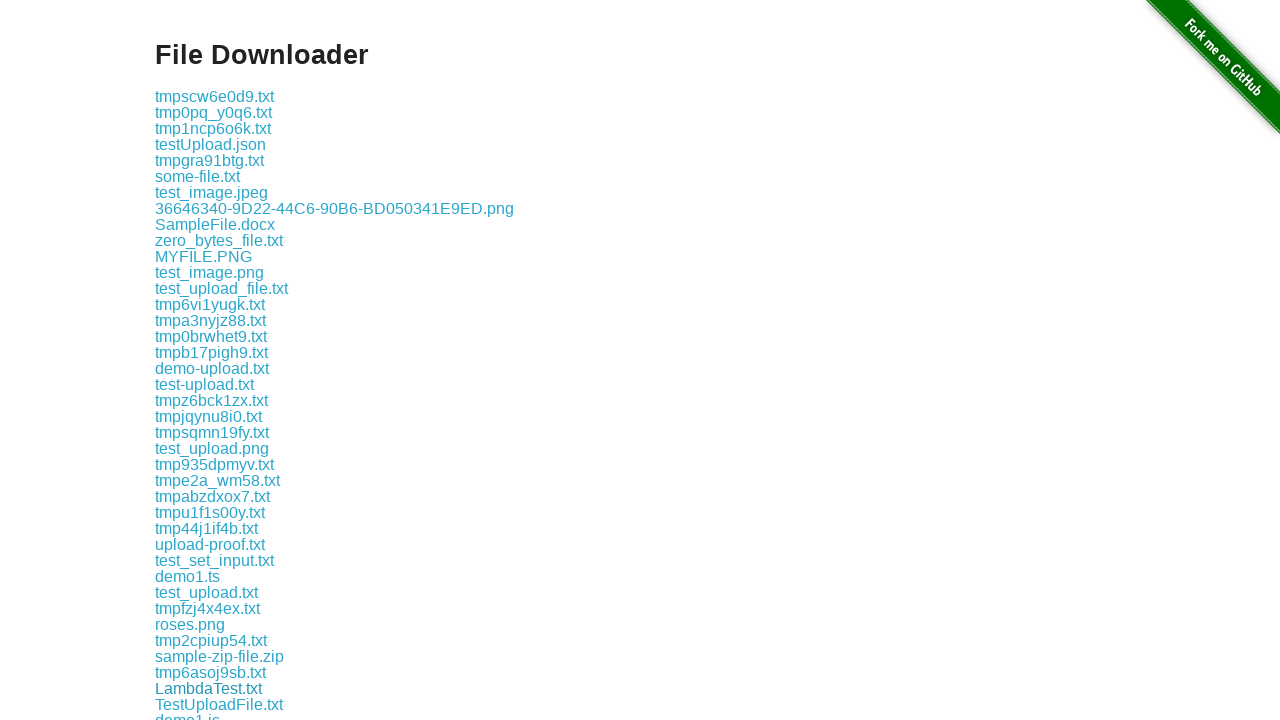

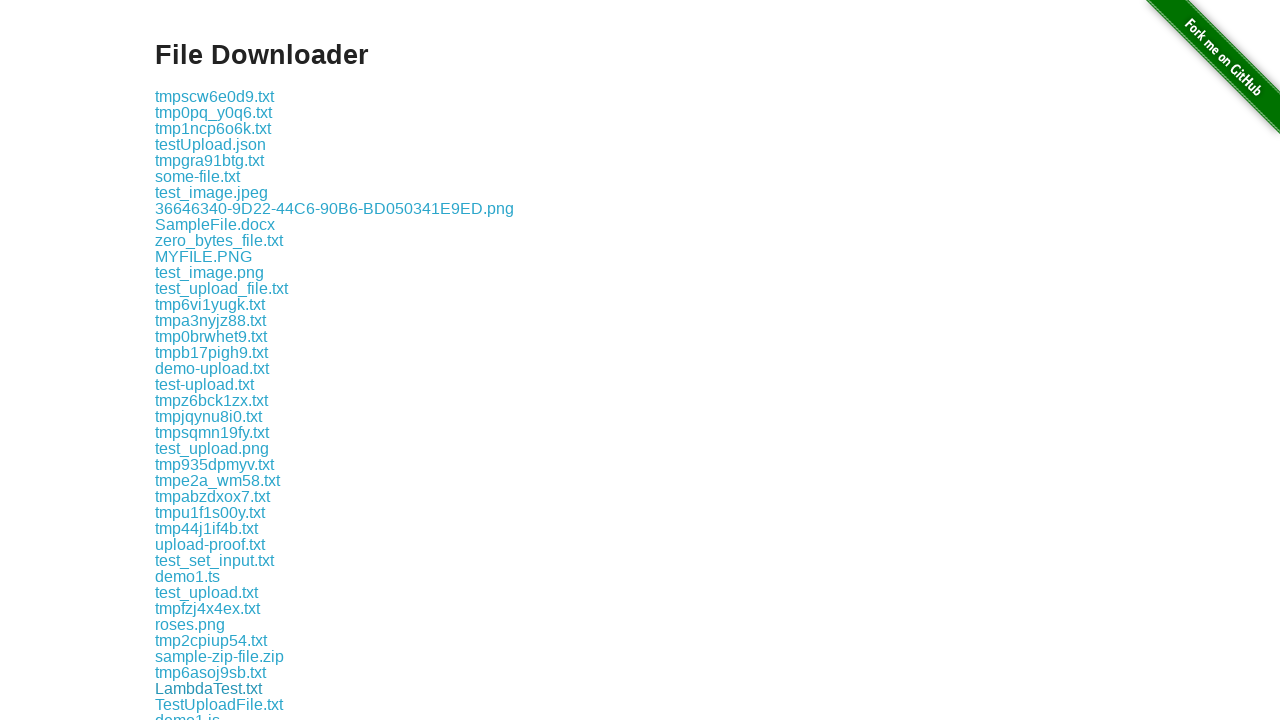